Demonstrates filling a text area with a long paragraph of text on a file generation demo page

Starting URL: https://www.lambdatest.com/selenium-playground/generate-file-to-download-demo

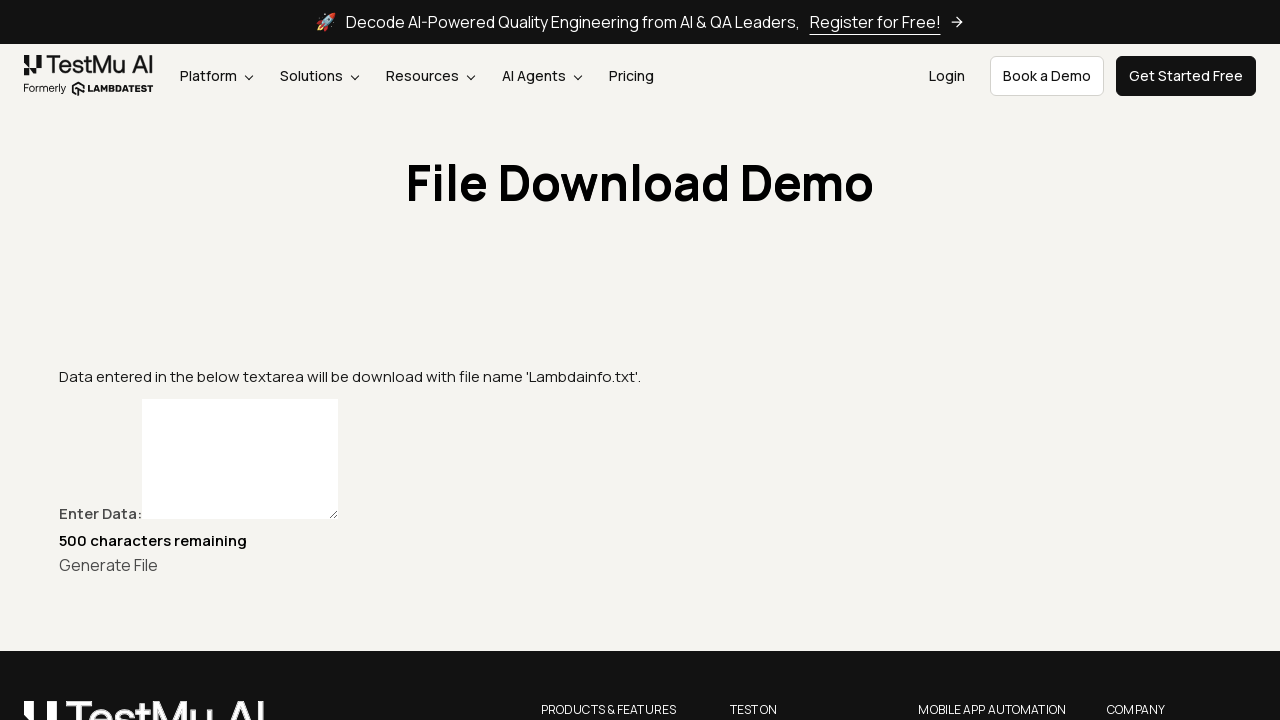

Navigated to file generation demo page
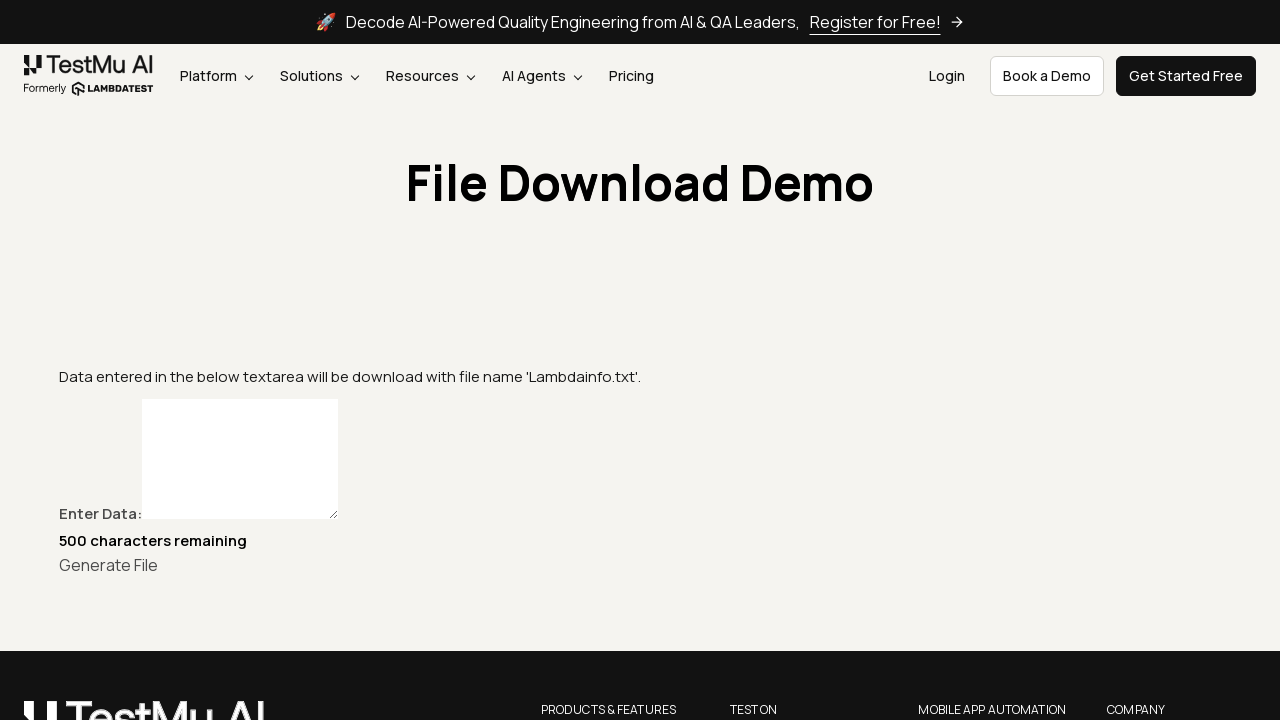

Filled text area with long paragraph of text on #textbox
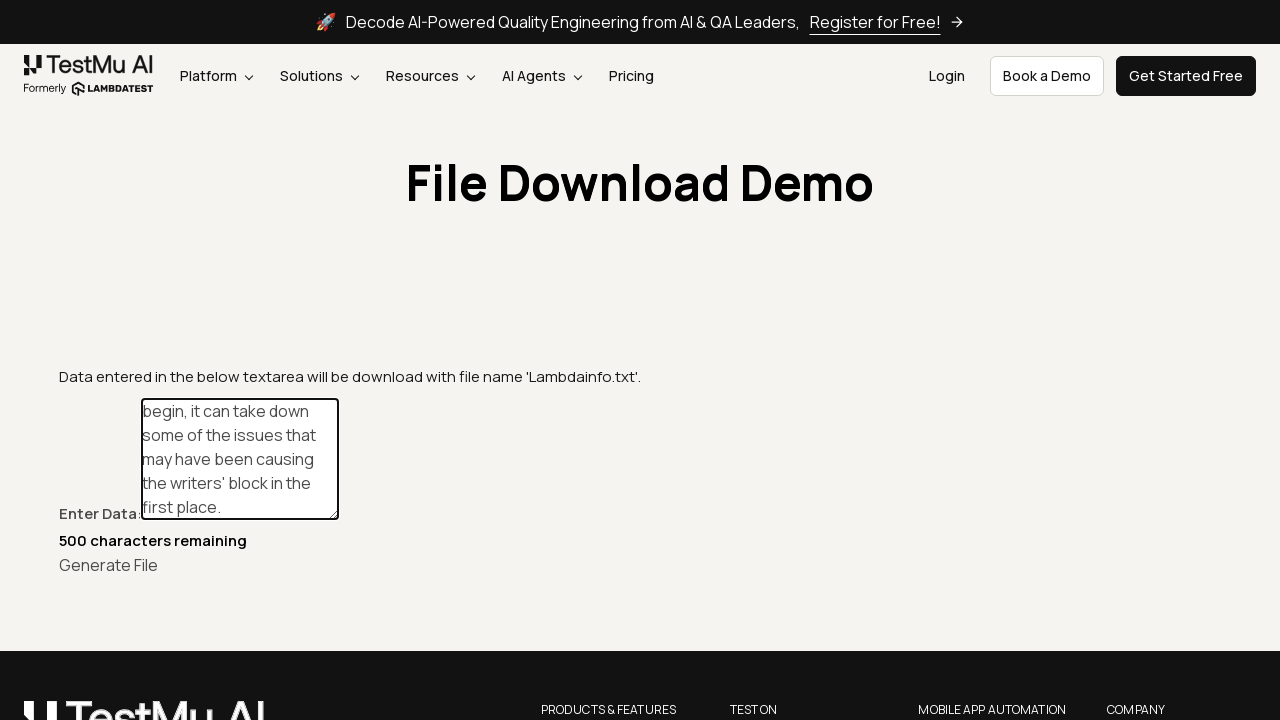

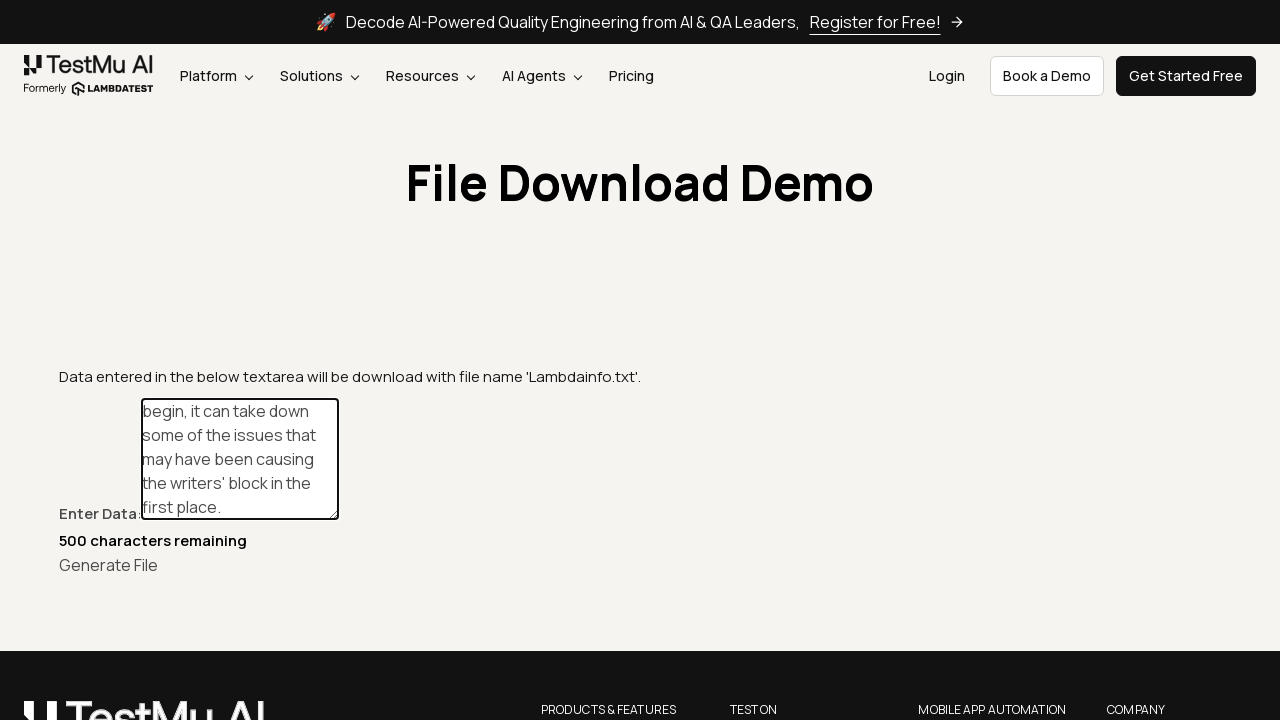